Tests a practice form by filling in name, selecting gender, and interacting with state and city dropdown menus using different selection methods (by index, by value, and by visible text)

Starting URL: https://www.tutorialspoint.com/selenium/practice/selenium_automation_practice.php

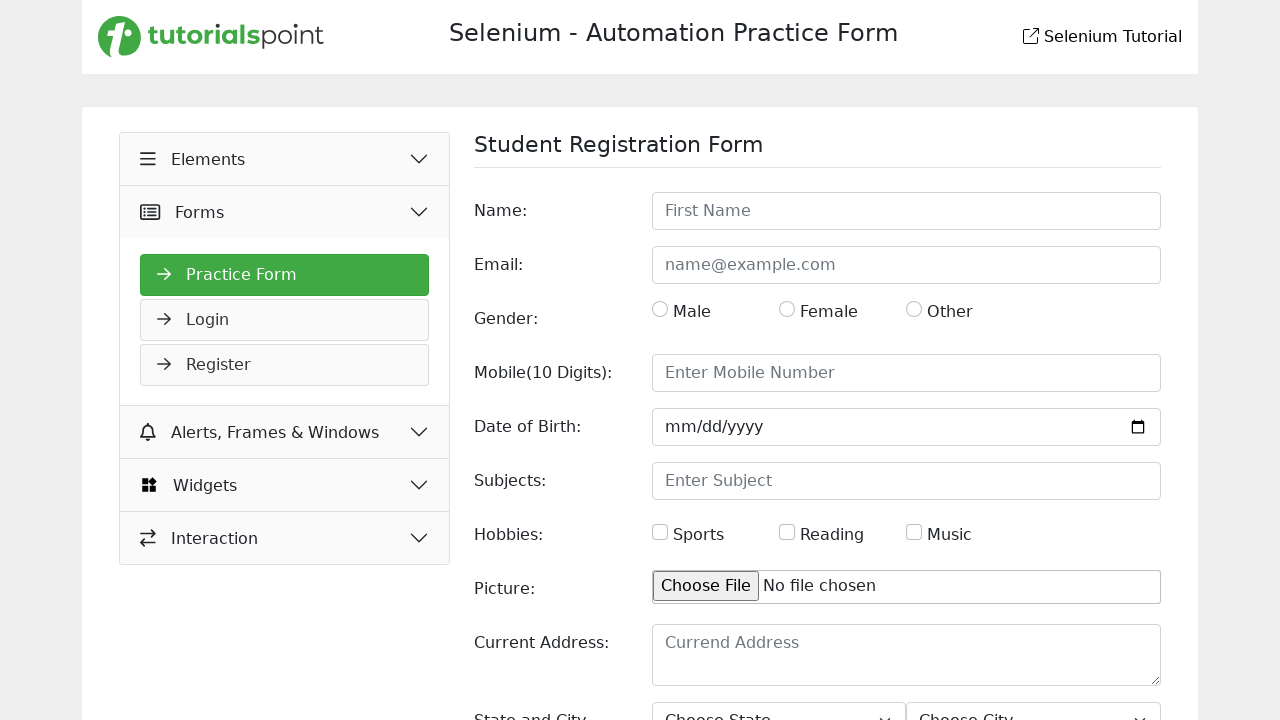

Filled name field with 'Mahade Ahmed' on #name
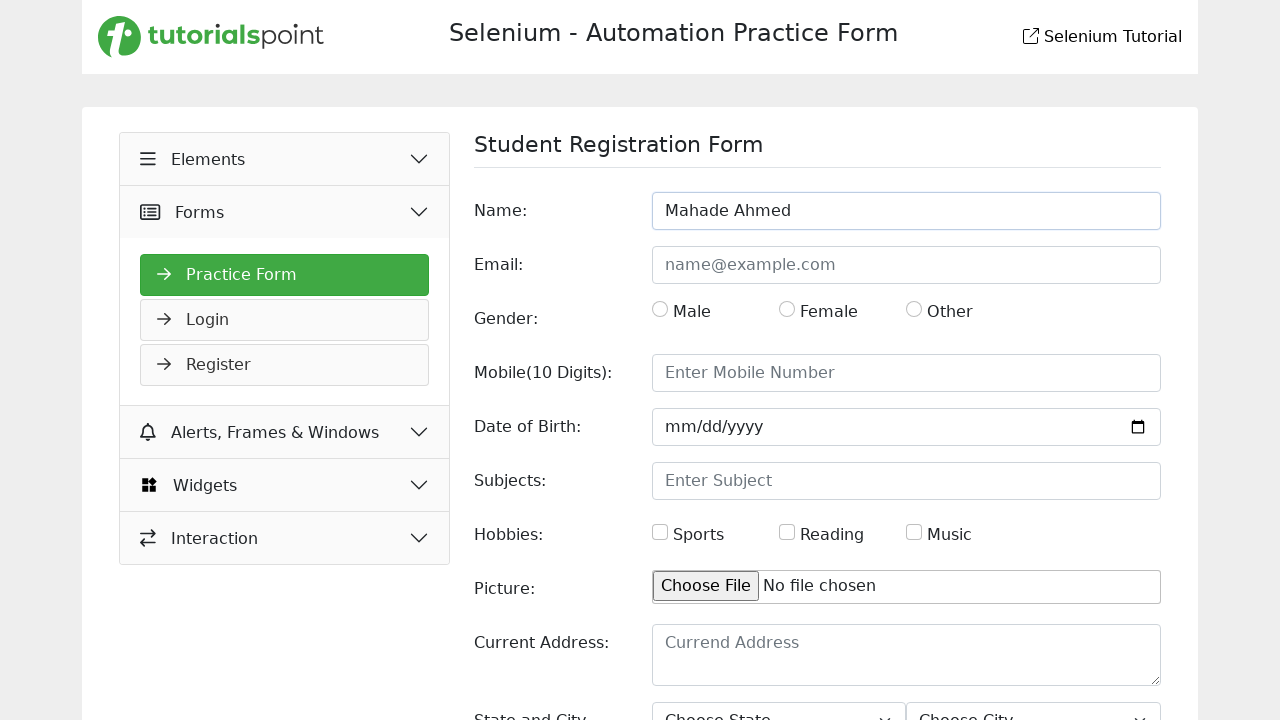

Clicked gender radio button at (660, 309) on #gender
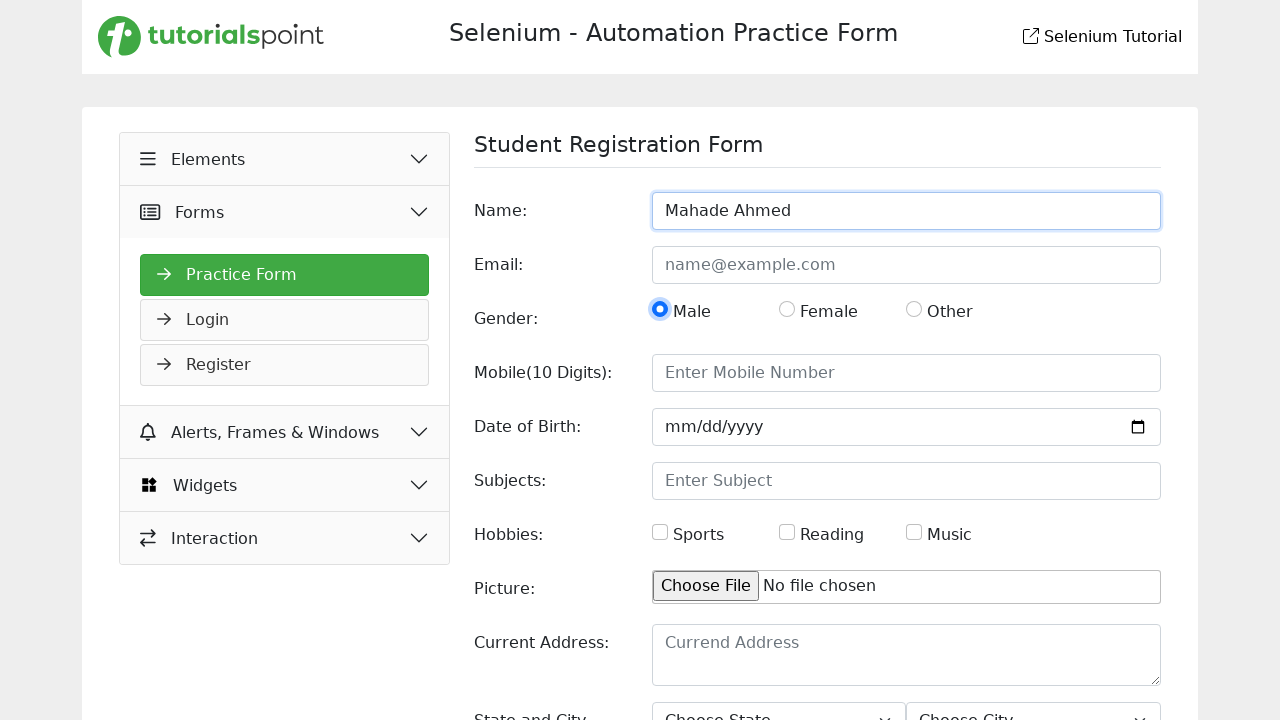

Selected state dropdown by index (5th option, index 4) on #state
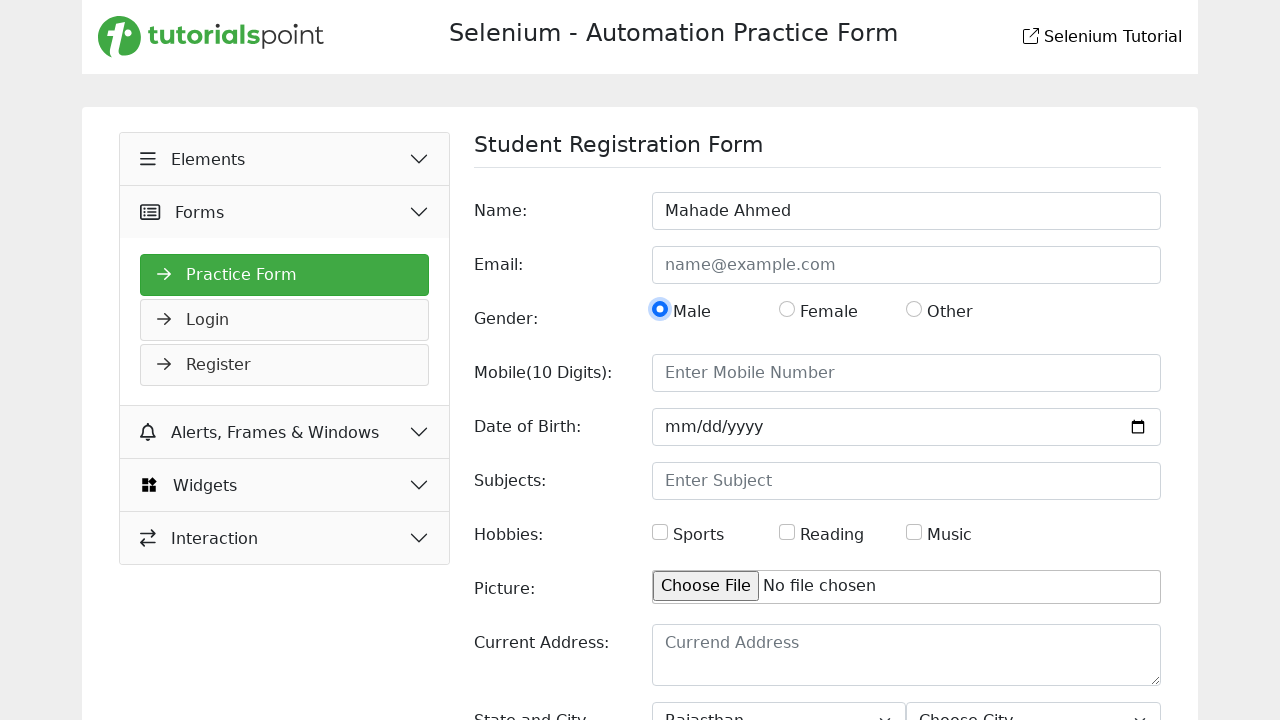

Selected state dropdown by value 'Uttar Pradesh' on #state
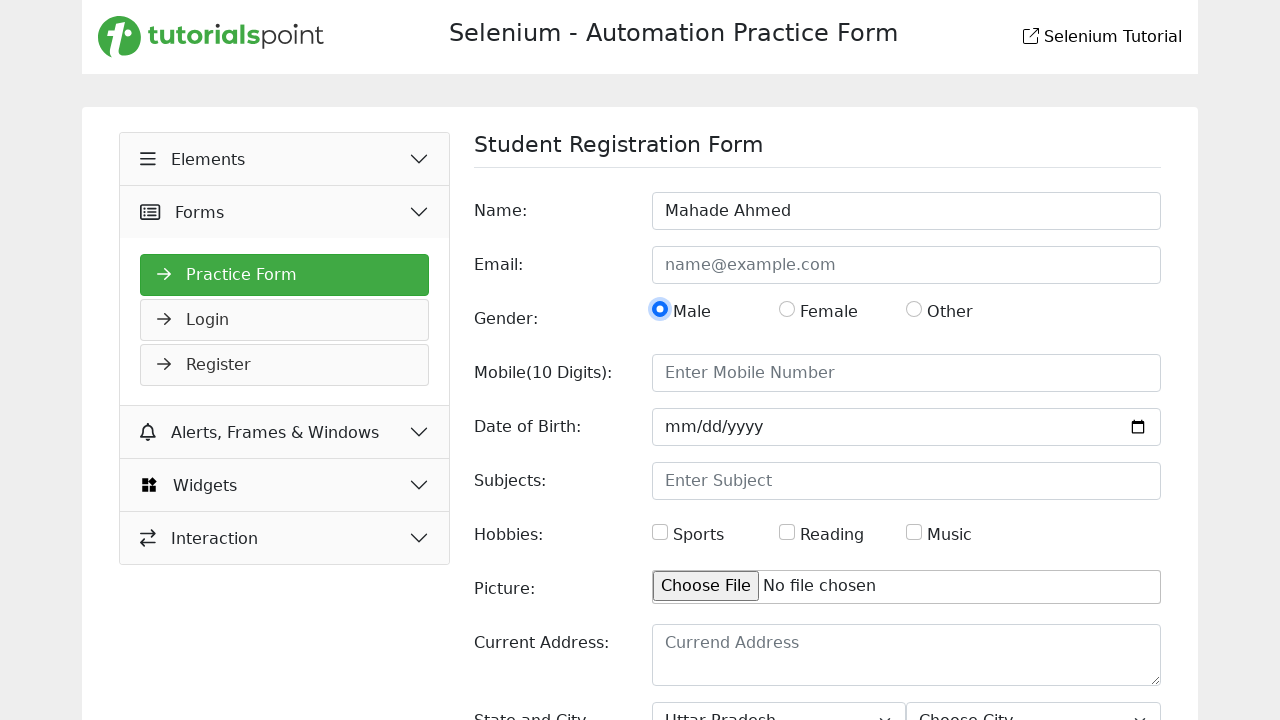

Selected state dropdown by visible text 'NCR' on #state
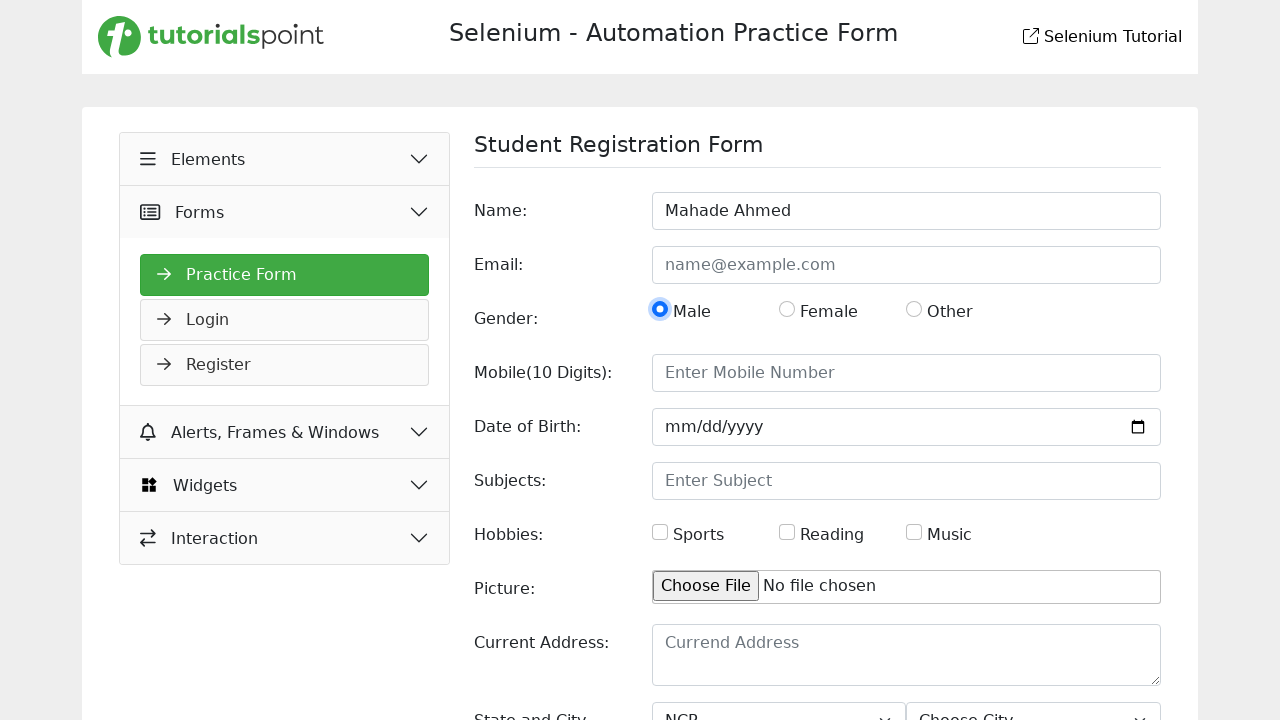

Selected city dropdown by index (2nd option, index 1) on #city
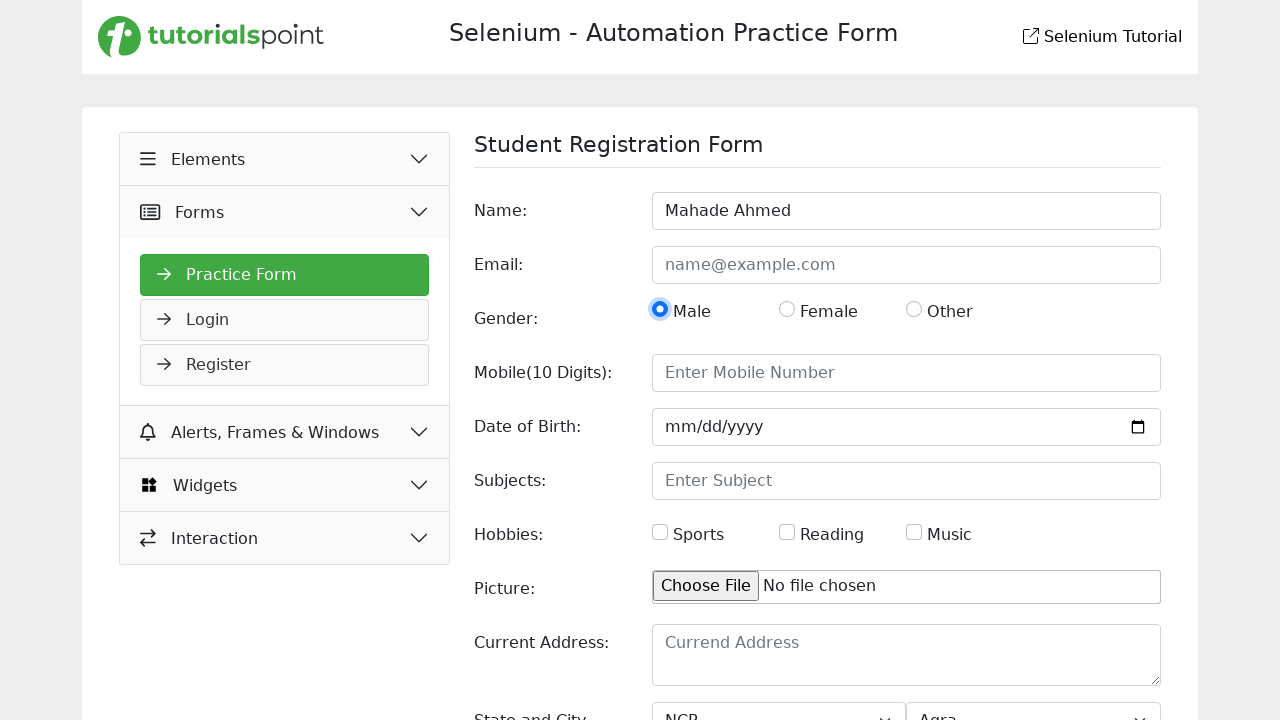

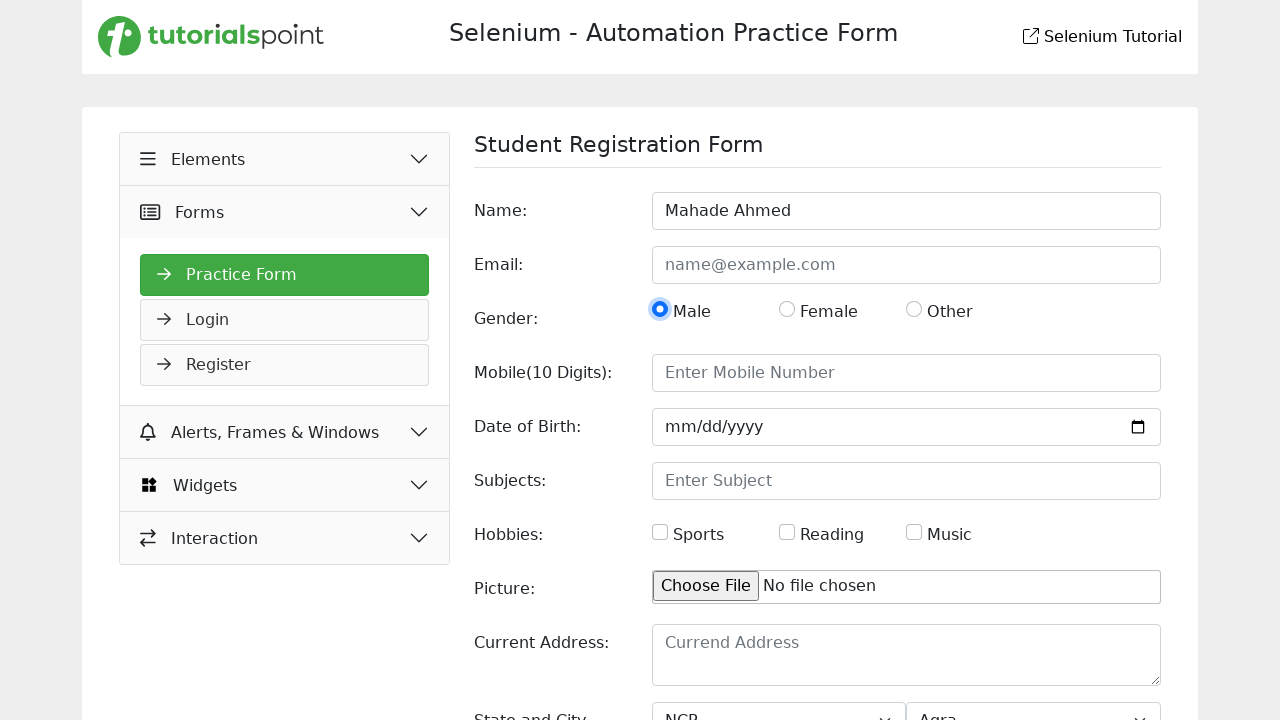